Tests checkbox and radio button selection functionality by clicking on Basic Elements, selecting inline checkbox and radio button options, and verifying their selected state

Starting URL: http://automationbykrishna.com/index.html

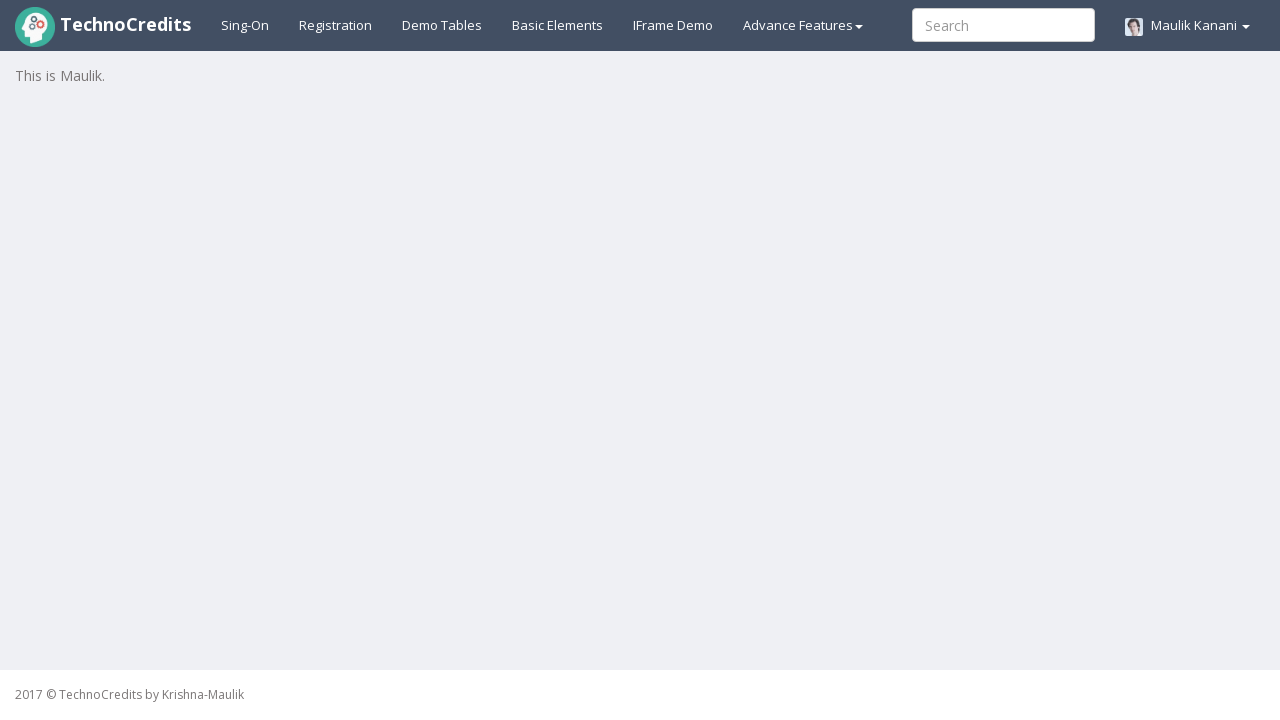

Clicked on Basic Elements link at (558, 25) on a#basicelements
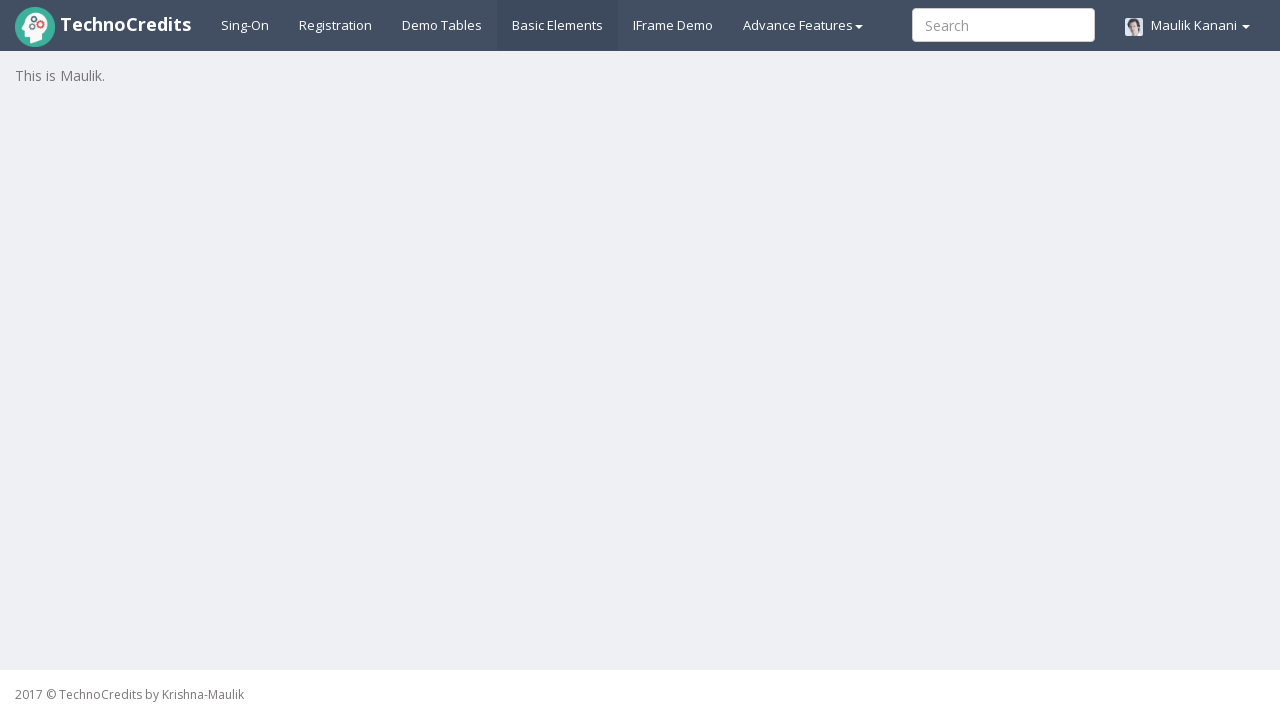

Waited for form to load (4000ms timeout)
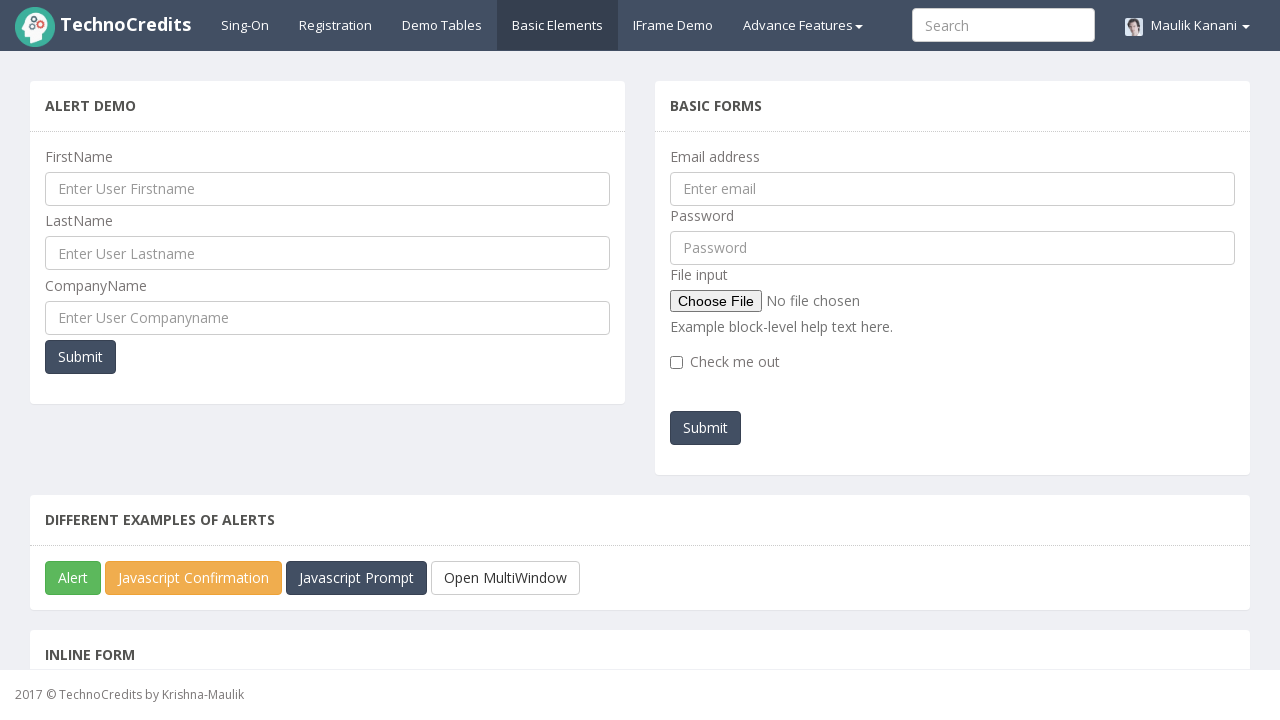

Located inline checkbox element (2nd option)
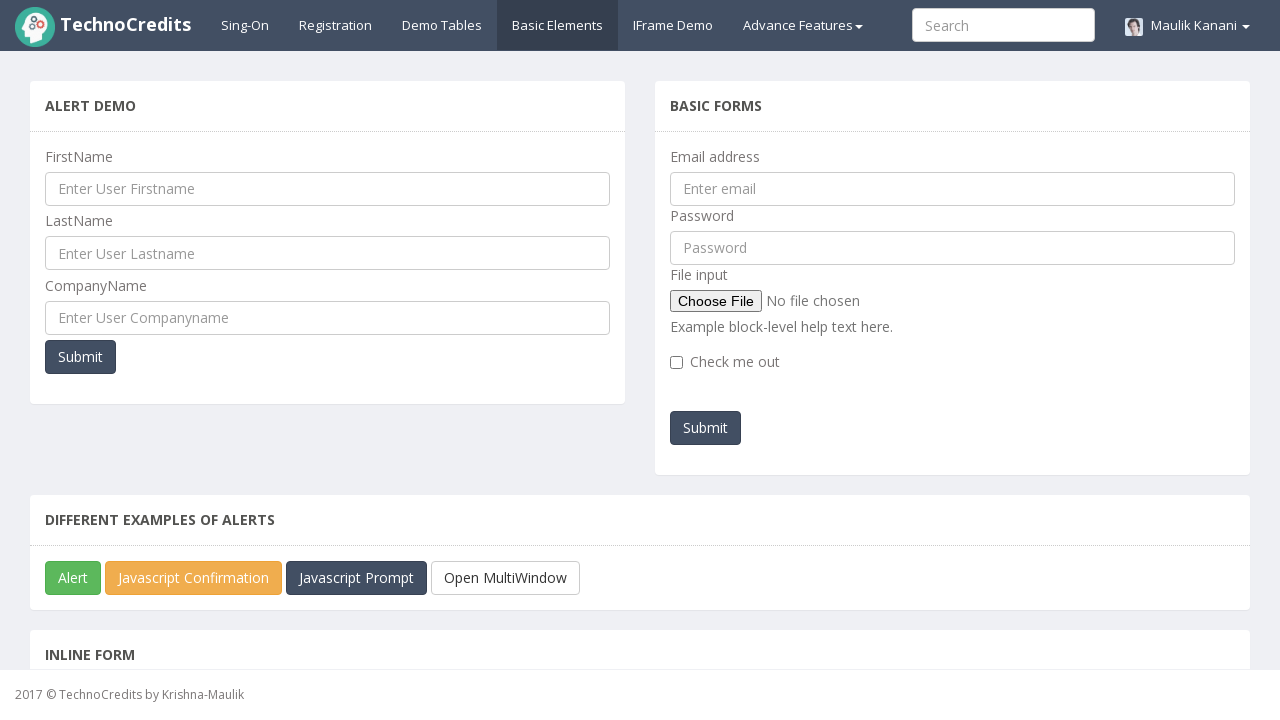

Scrolled checkbox into view if needed
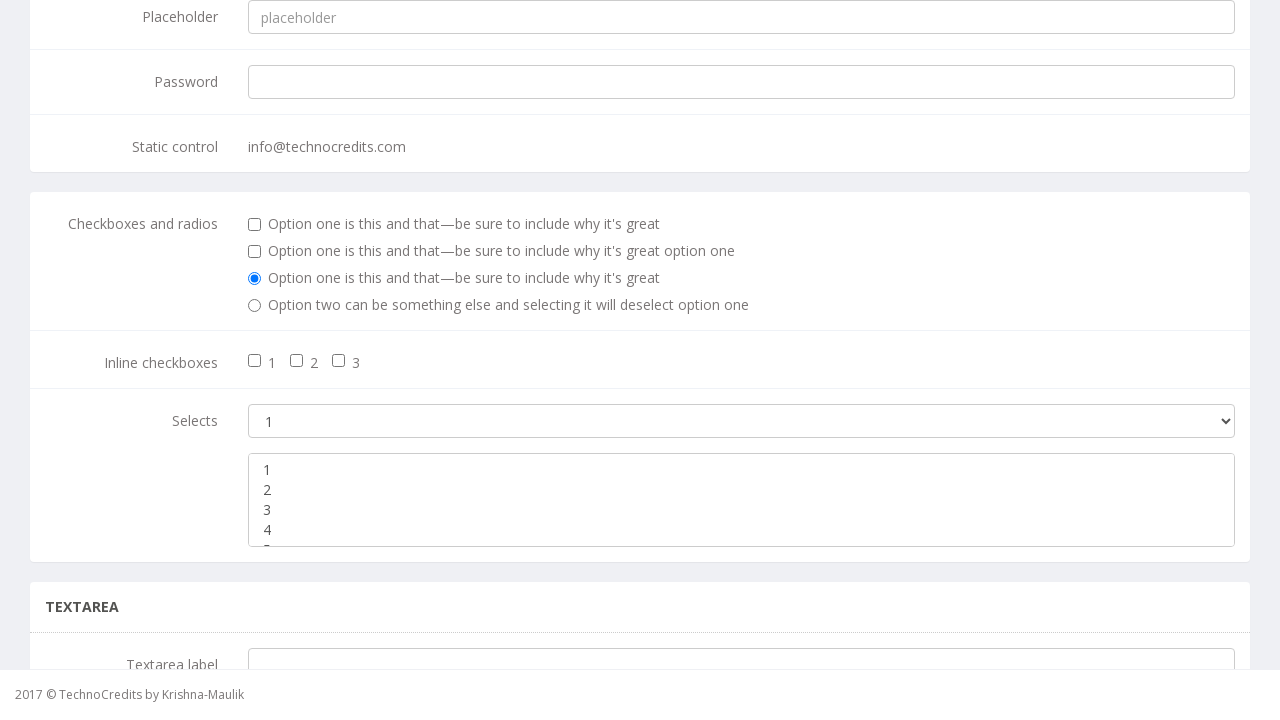

Clicked inline checkbox (2nd option) at (297, 361) on #inlineCheckbox2
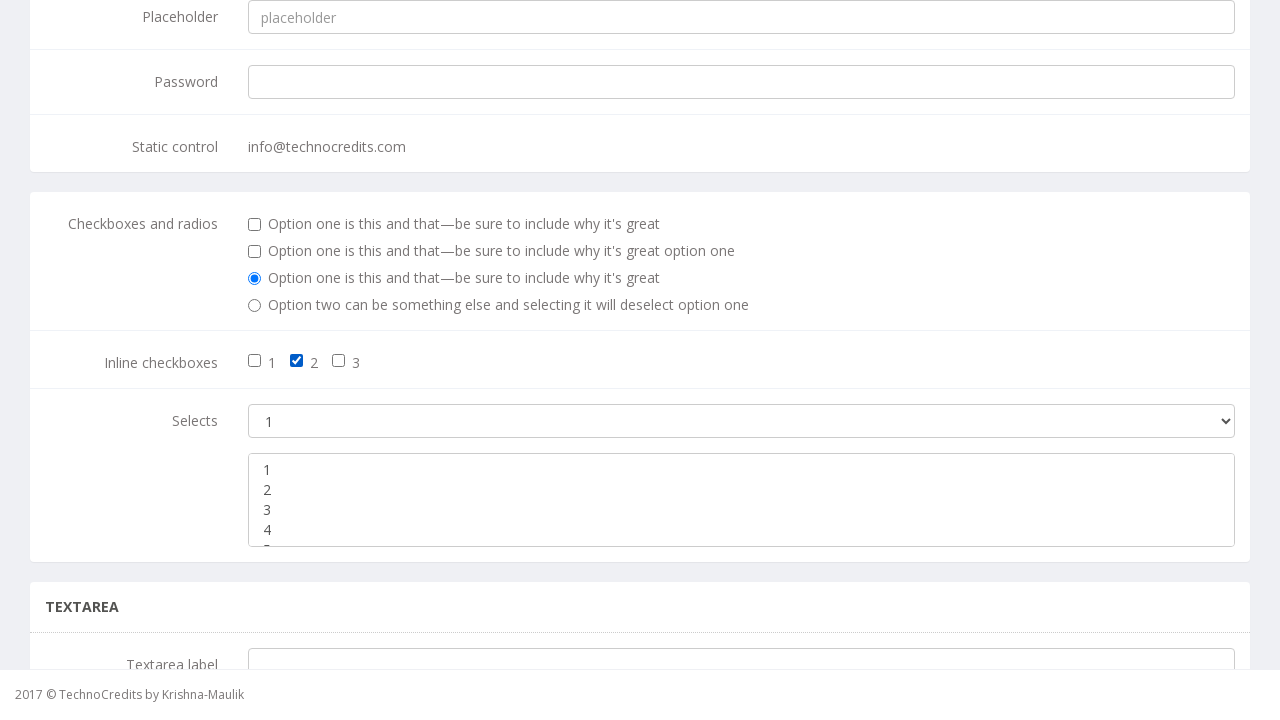

Located radio button element (2nd option)
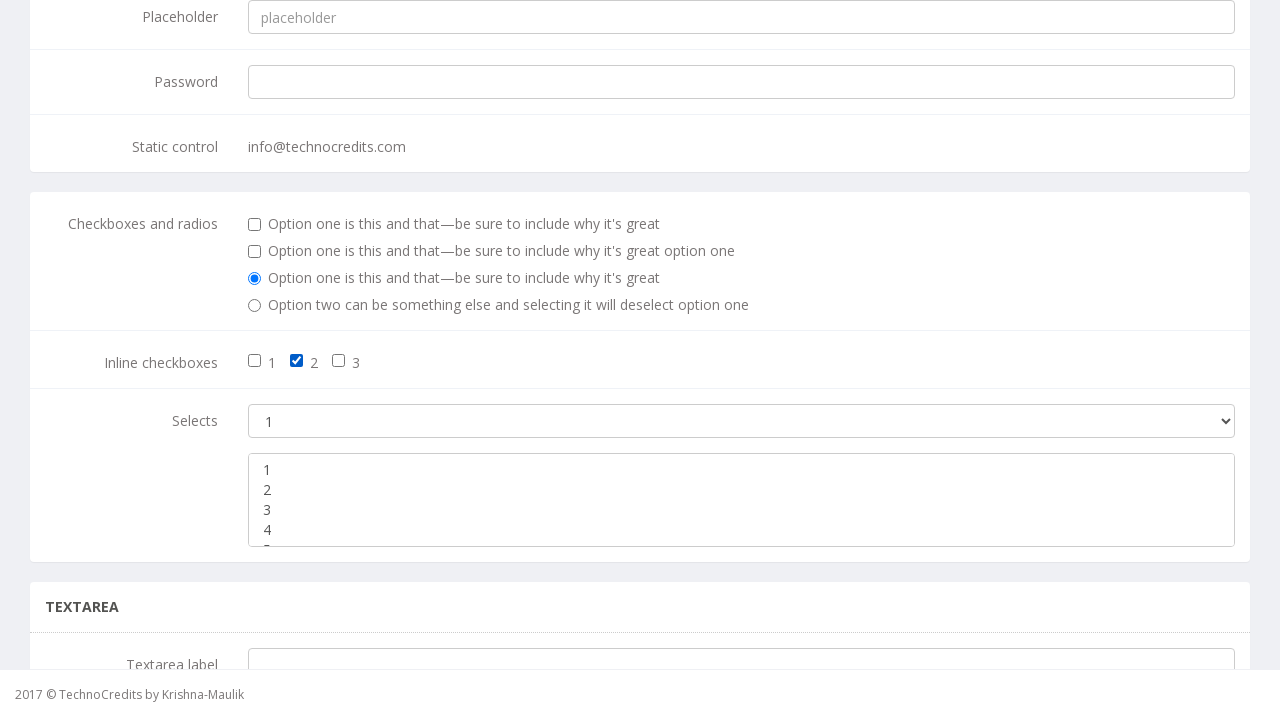

Clicked radio button (2nd option) at (255, 306) on #optionsRadios2
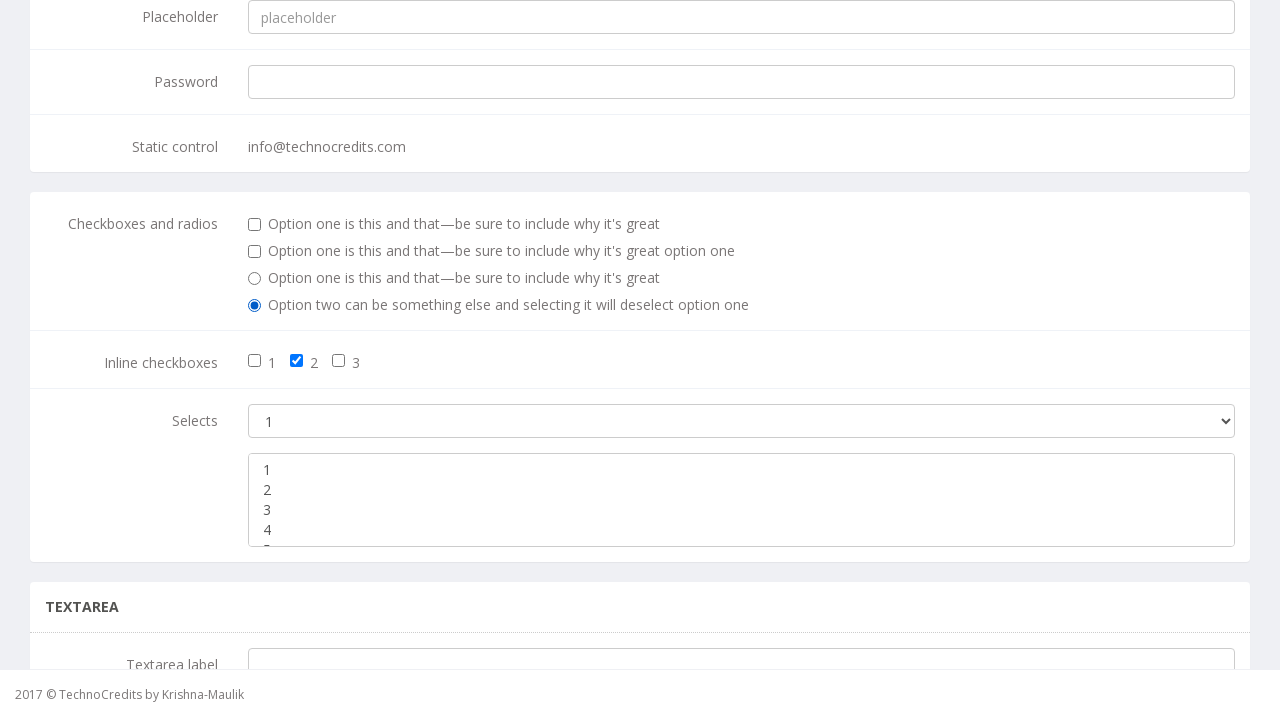

Verified checkbox is selected (PASS)
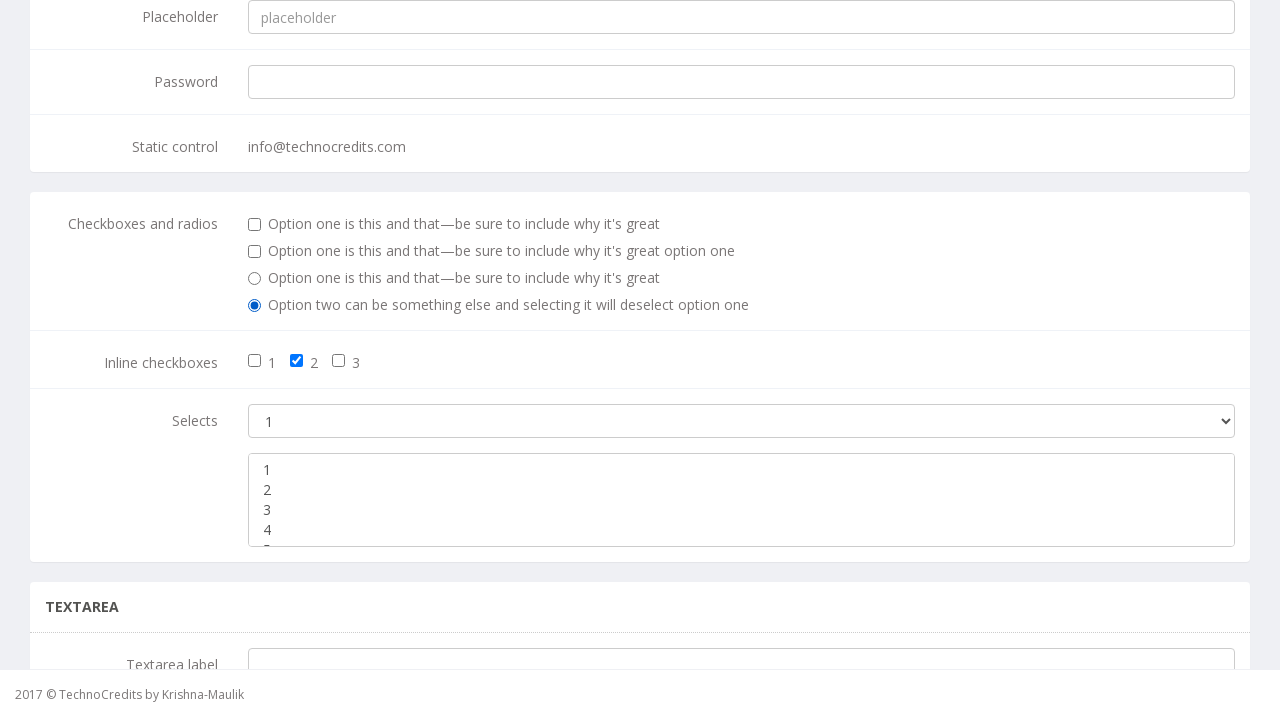

Verified radio button is selected (PASS)
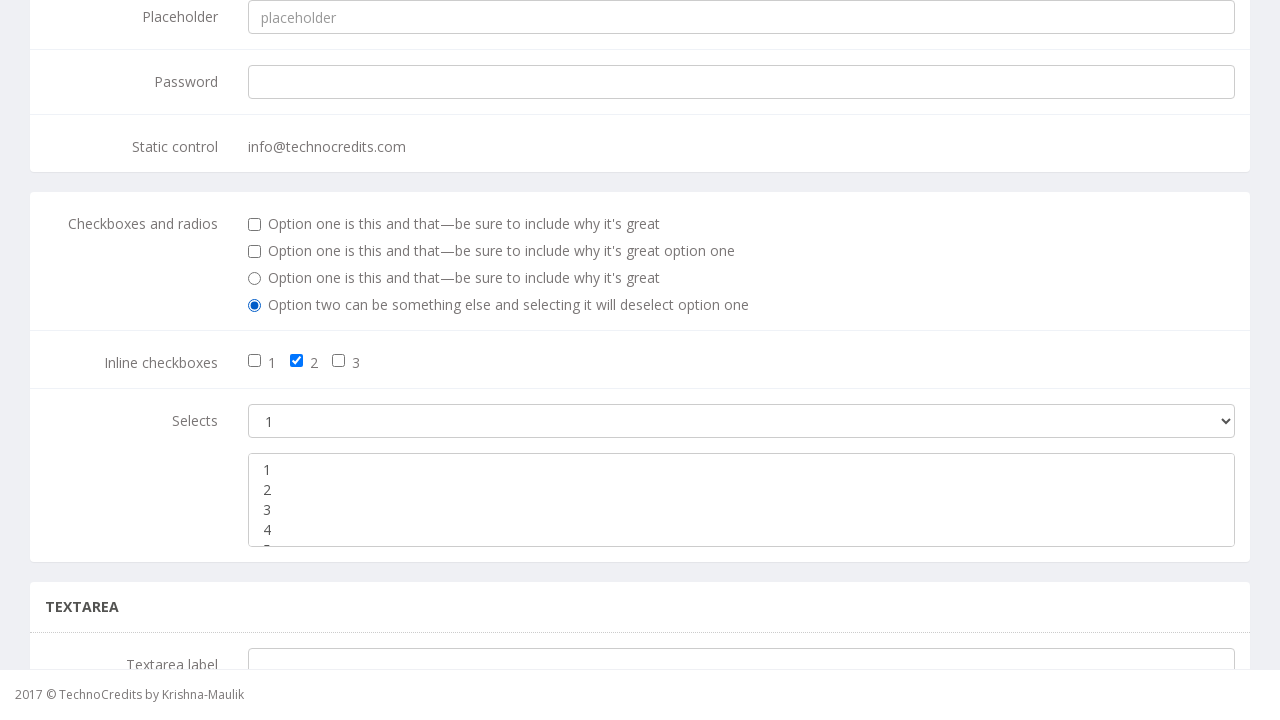

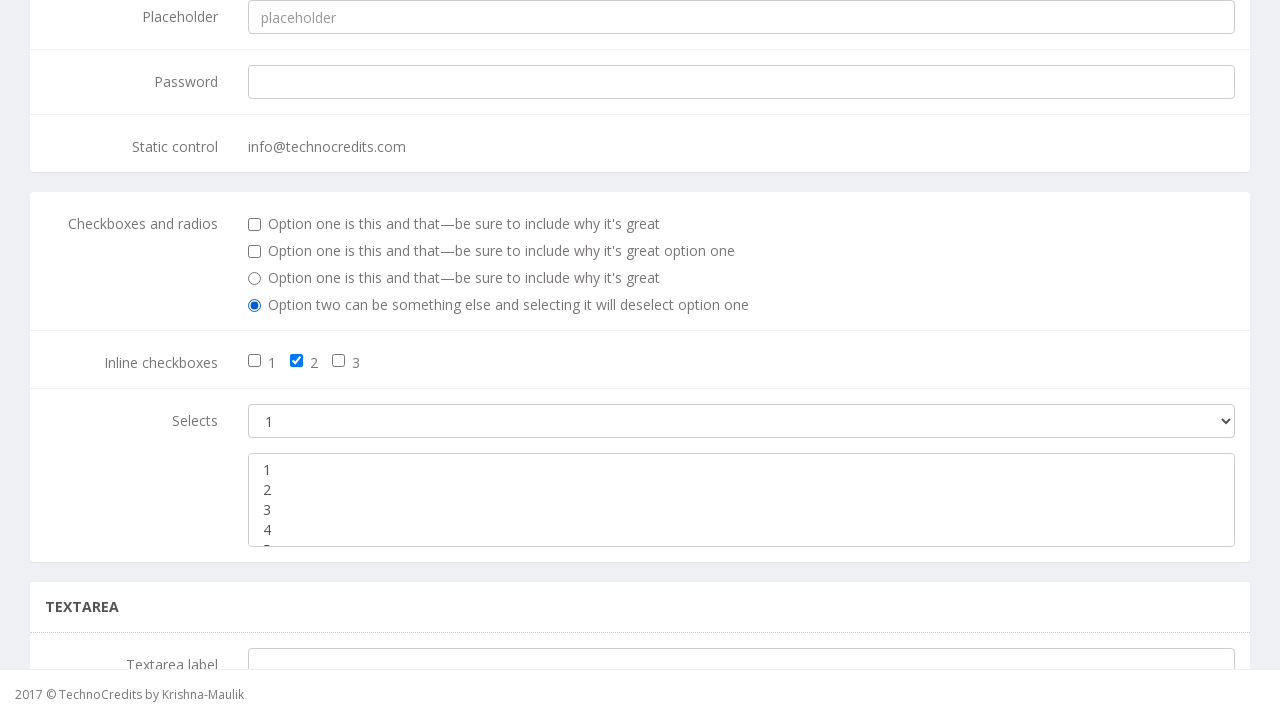